Clicks the Wikipedia icon image and verifies it opens Wikipedia in a new tab

Starting URL: https://testautomationpractice.blogspot.com/

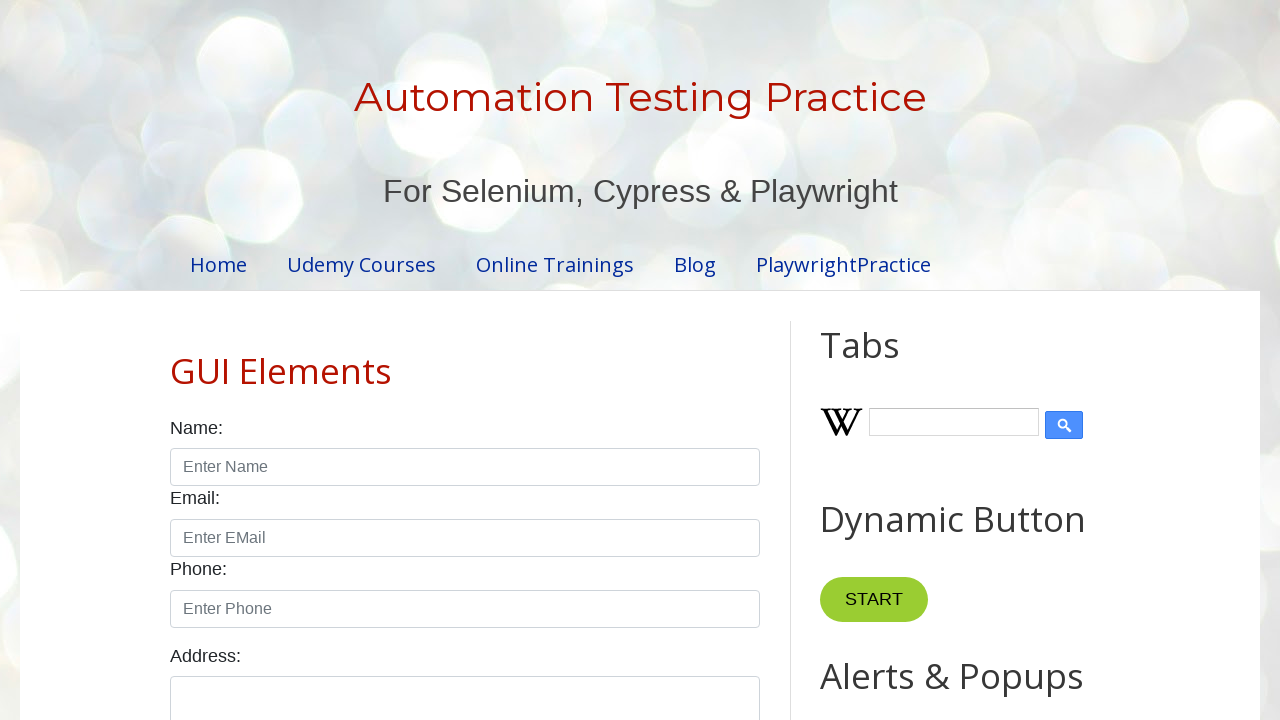

Clicked Wikipedia icon image at (842, 424) on xpath=//img[@class='wikipedia-icon']
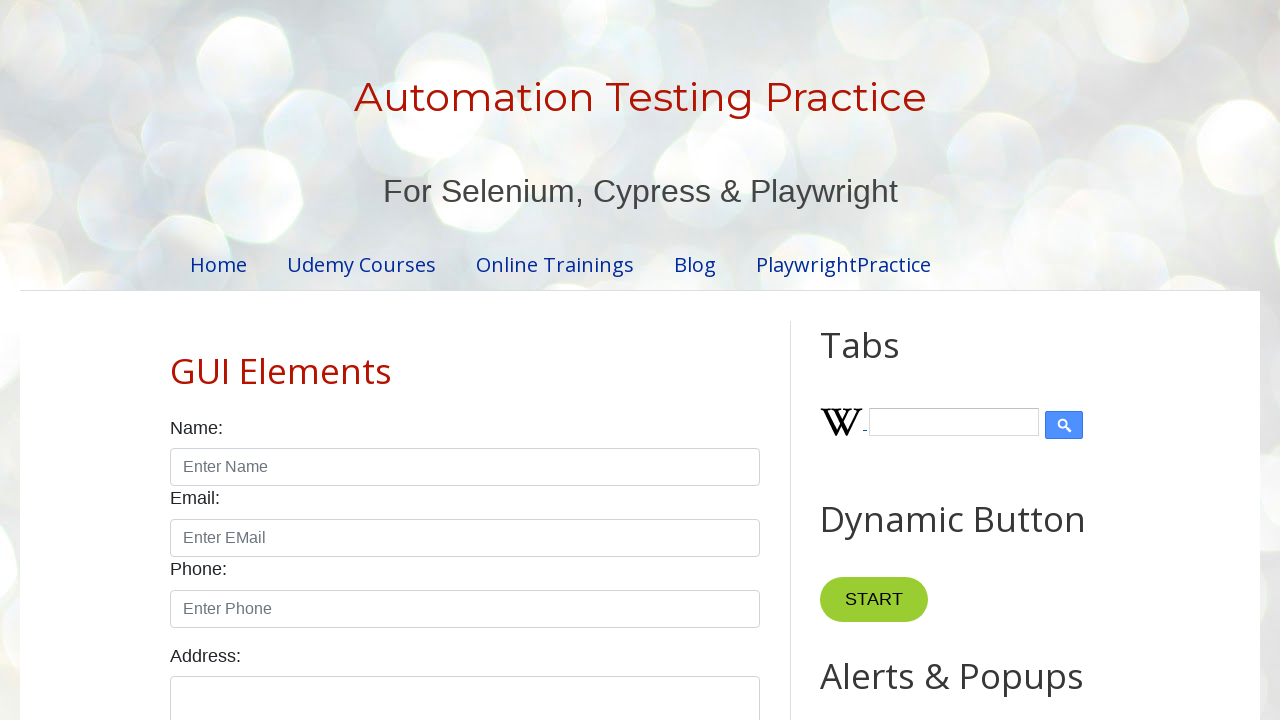

New tab opened with Wikipedia
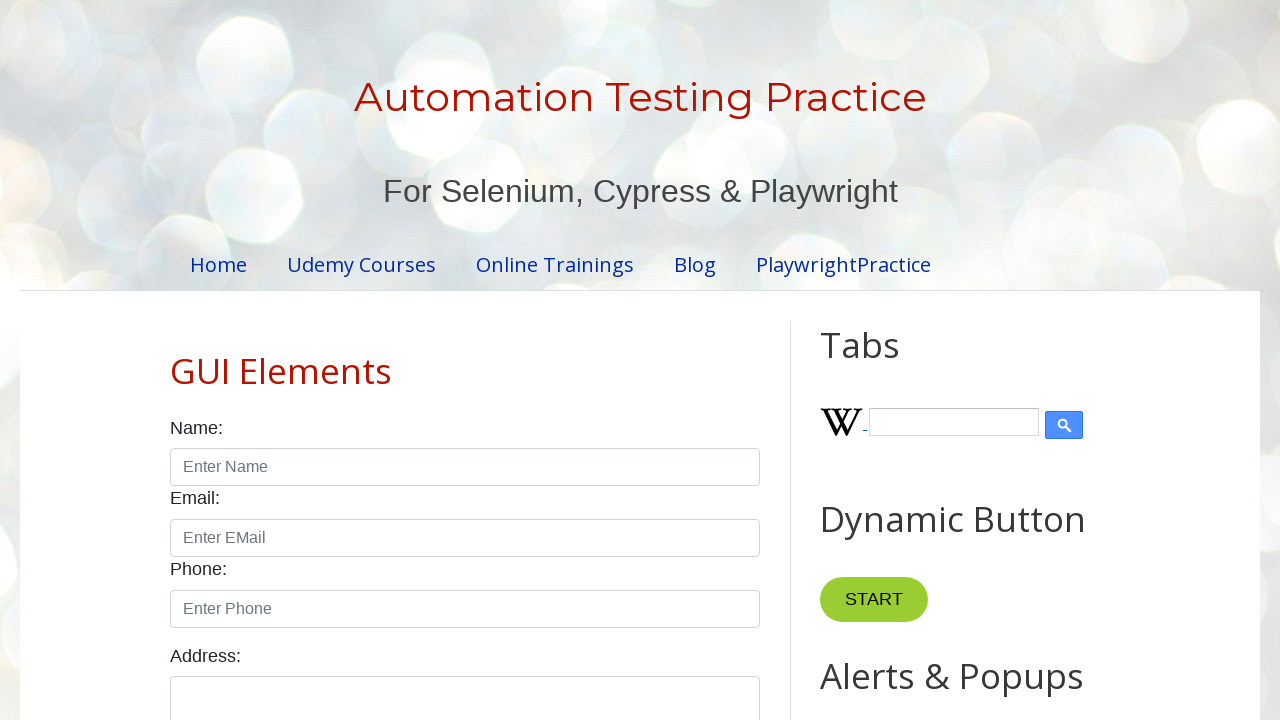

Wikipedia page loaded in new tab
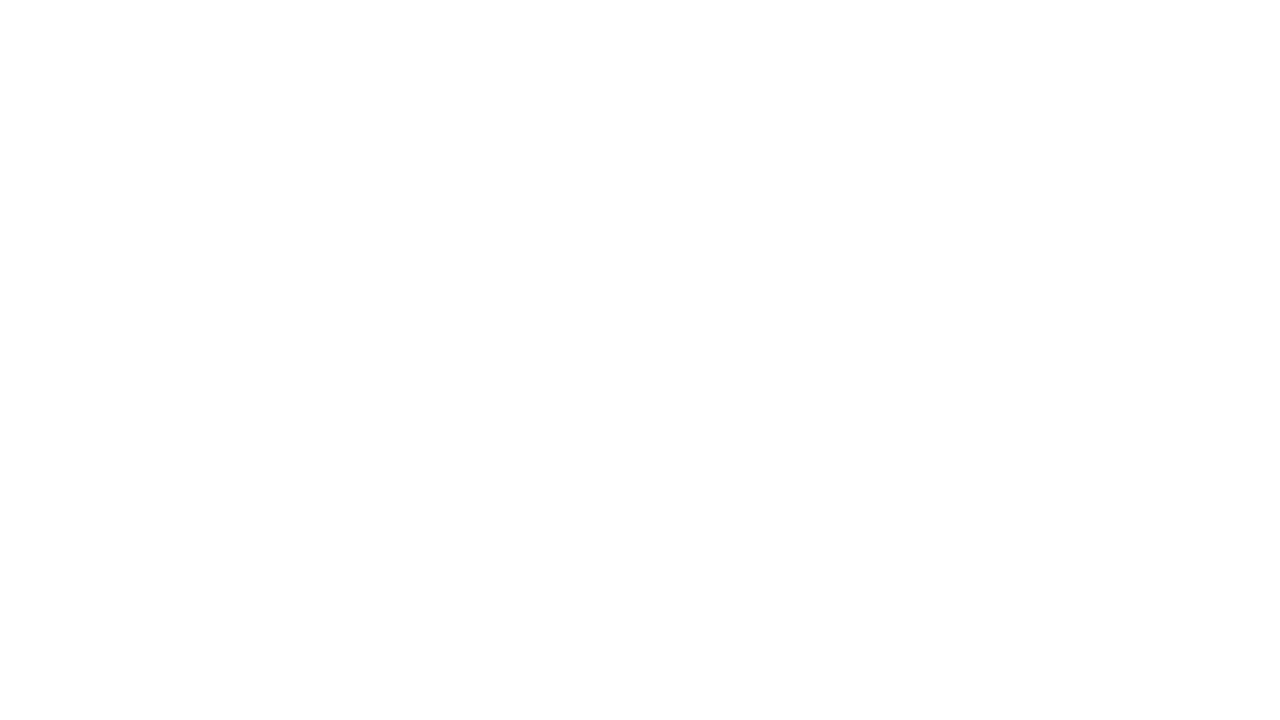

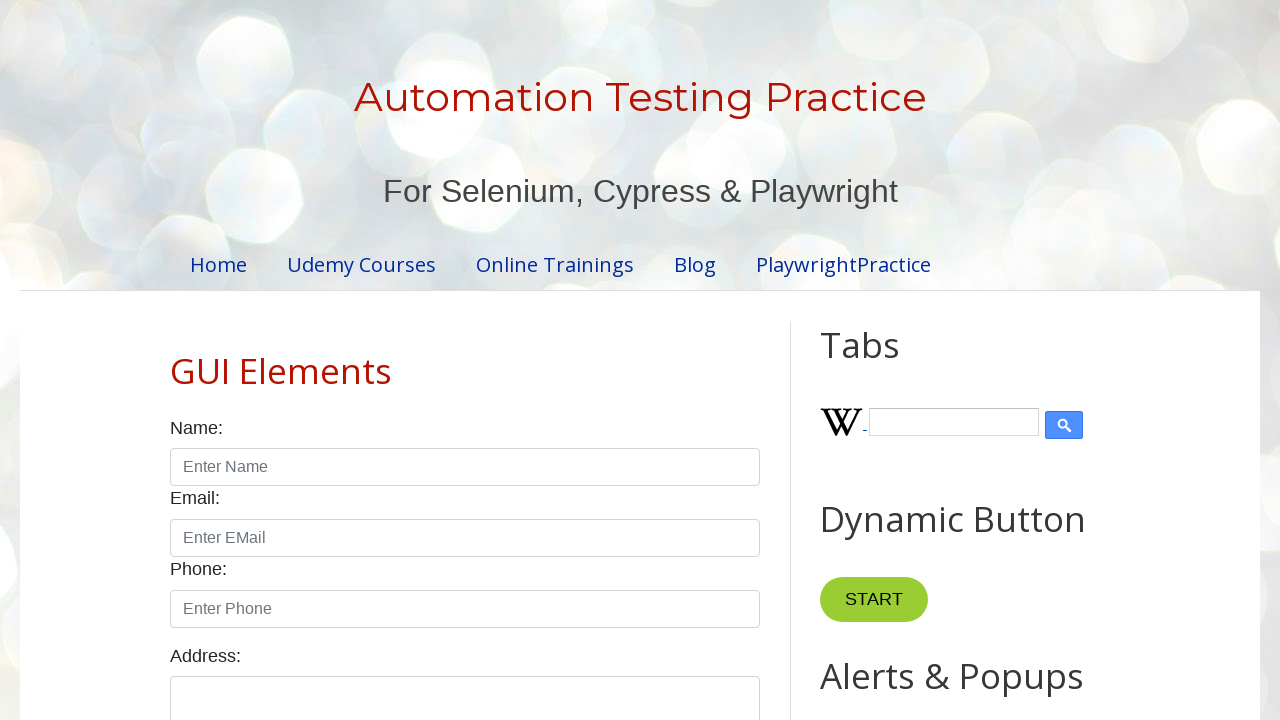